Tests opening multiple windows and tabs by clicking buttons that open new tab, new window, and new window with message

Starting URL: https://demoqa.com/browser-windows

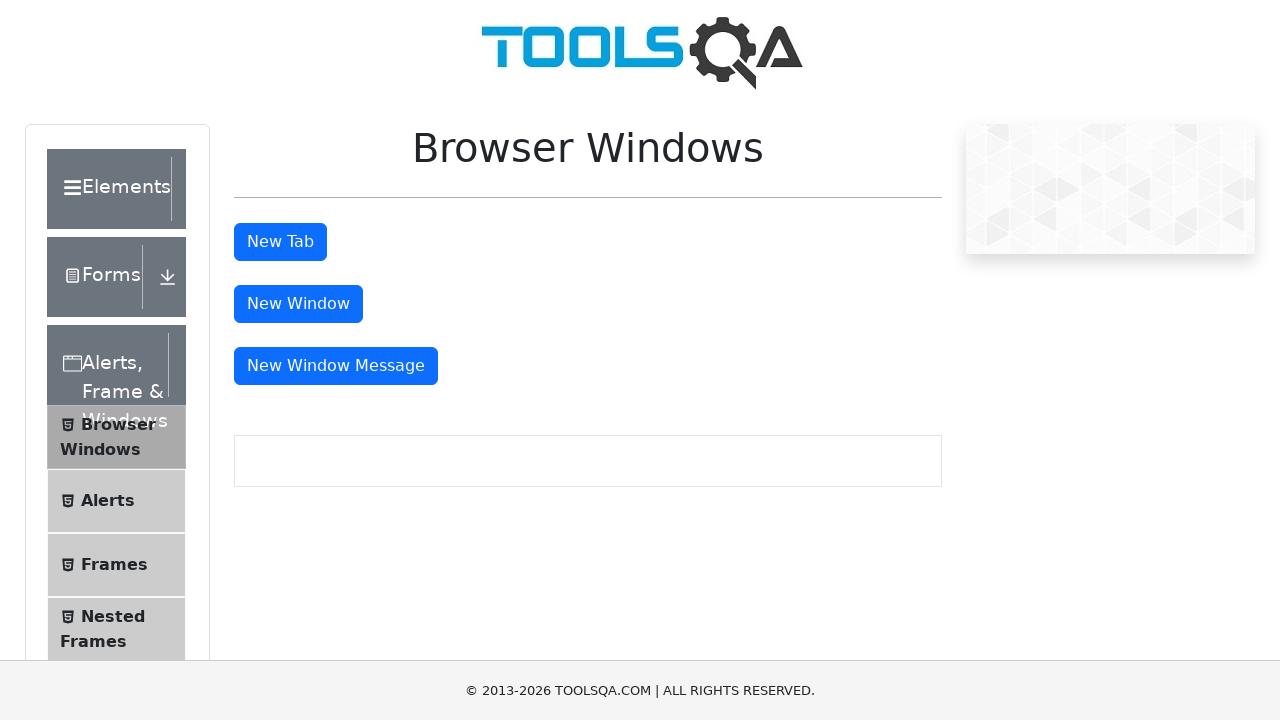

Clicked button to open new tab at (280, 242) on #tabButton
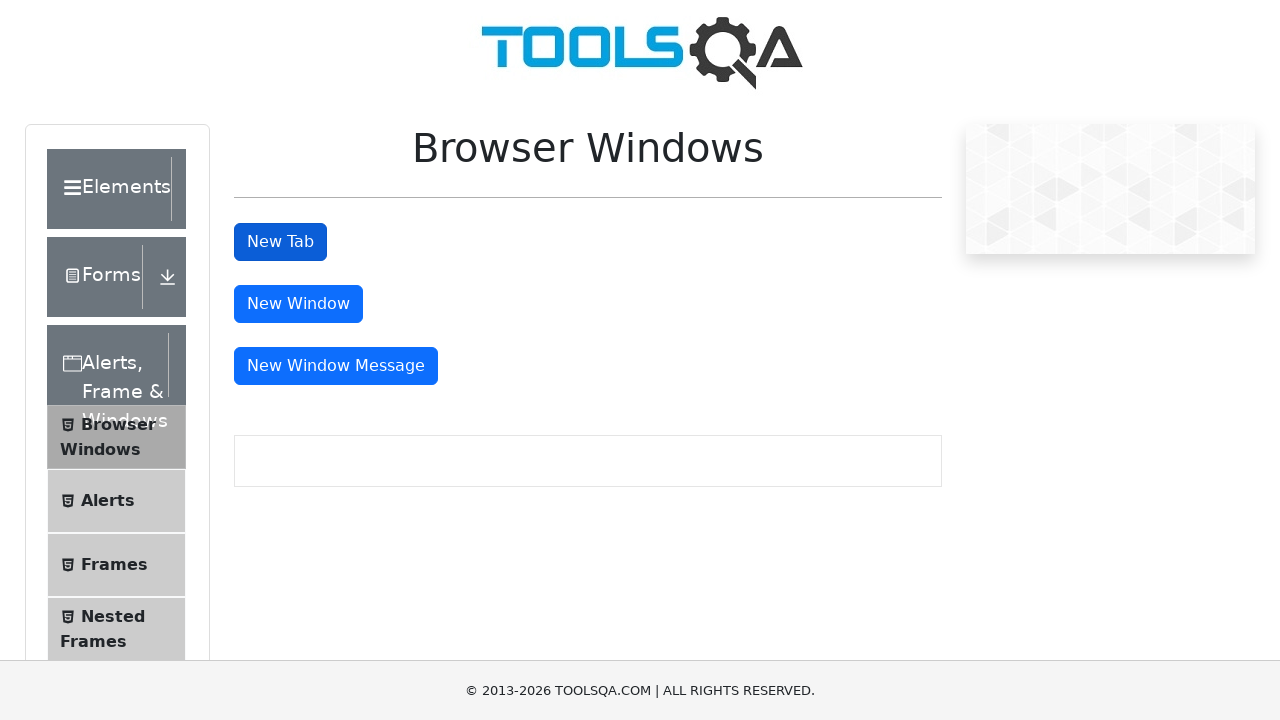

New tab opened successfully
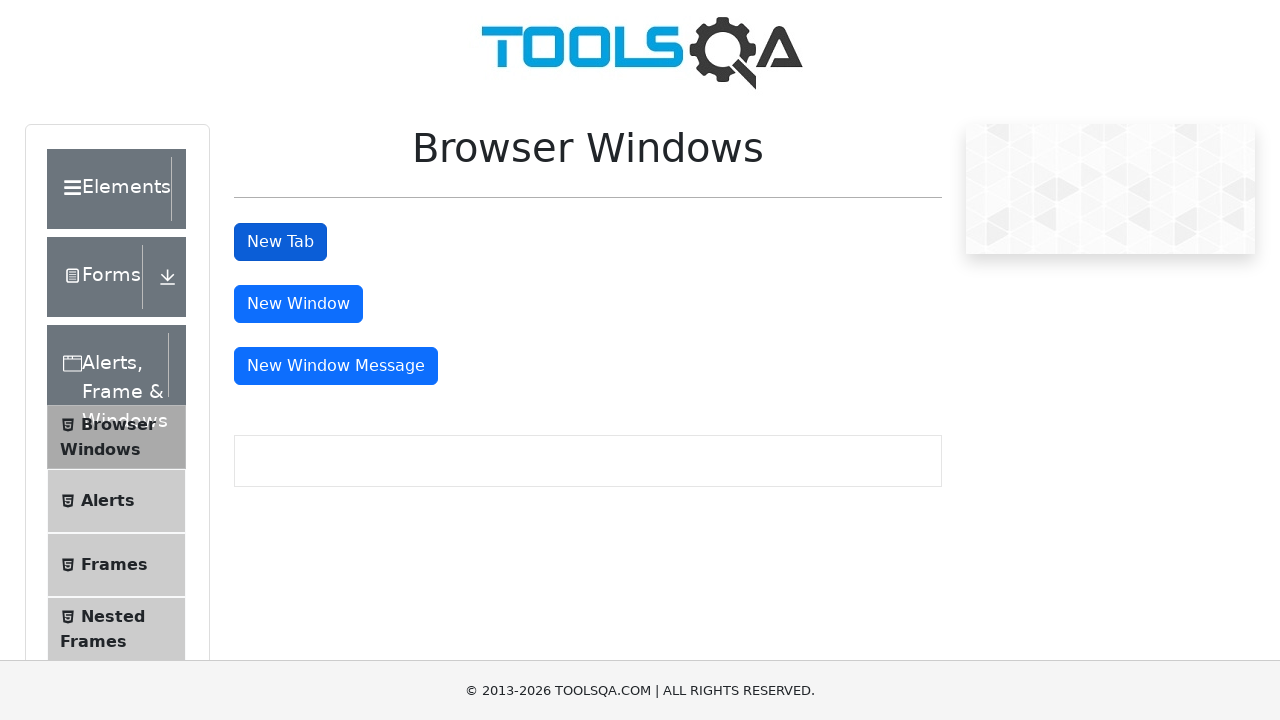

Clicked button to open new window at (298, 304) on #windowButton
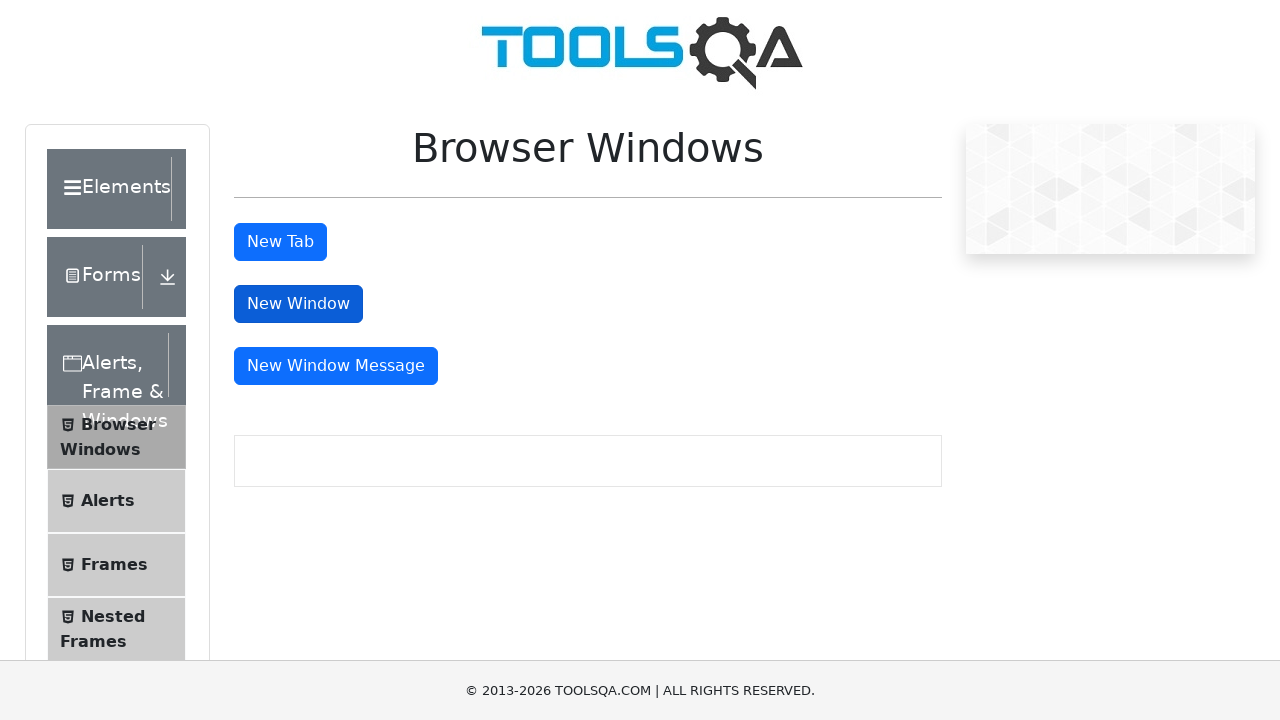

New window opened successfully
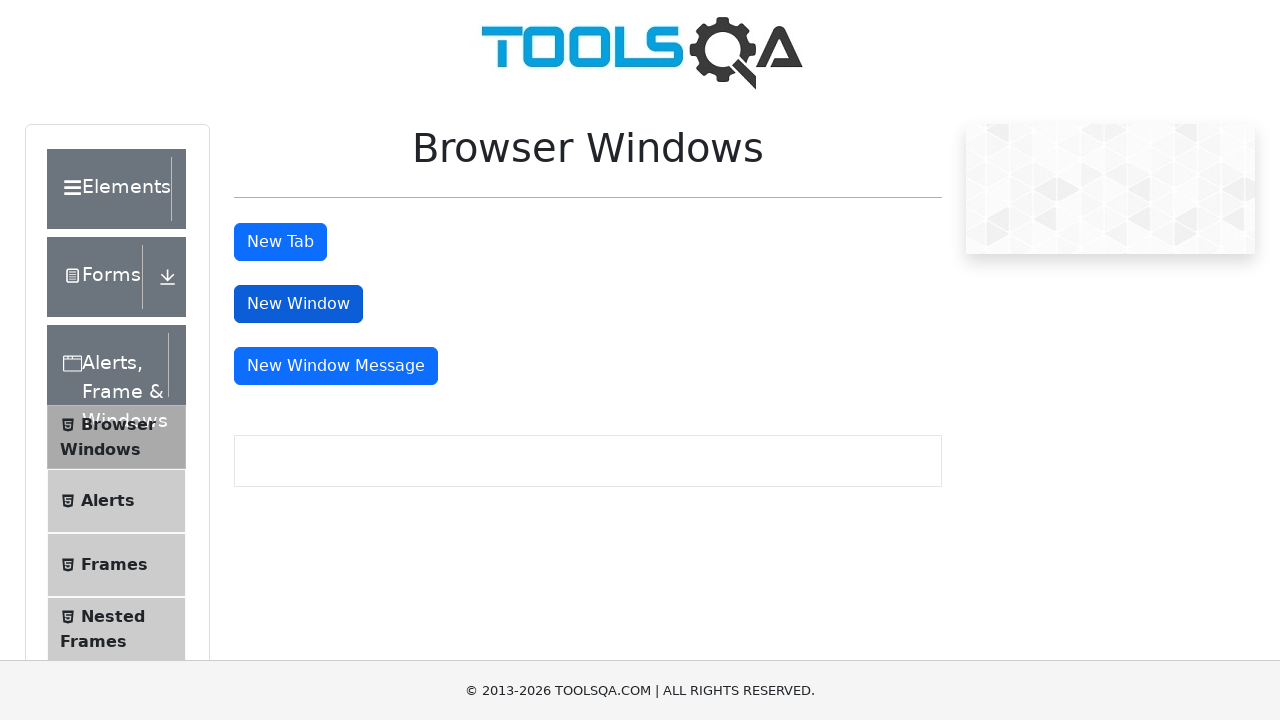

Clicked button to open new window with message at (336, 366) on #messageWindowButton
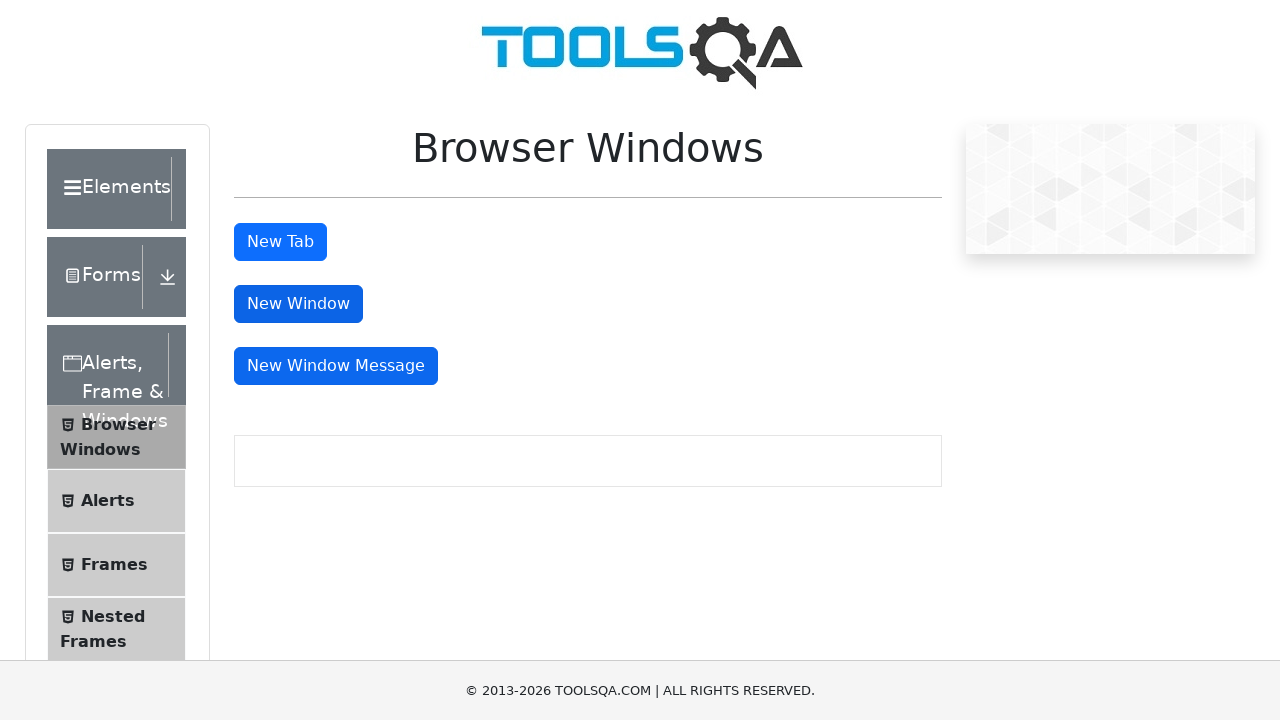

New window with message opened successfully
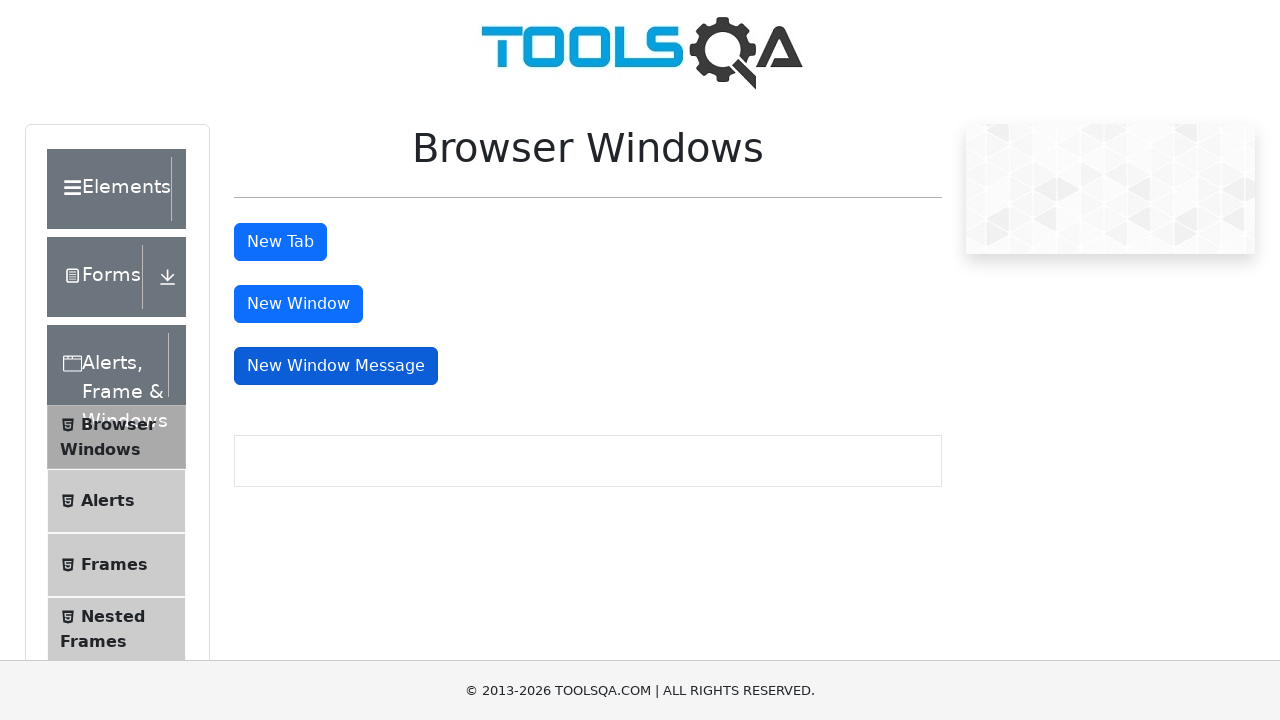

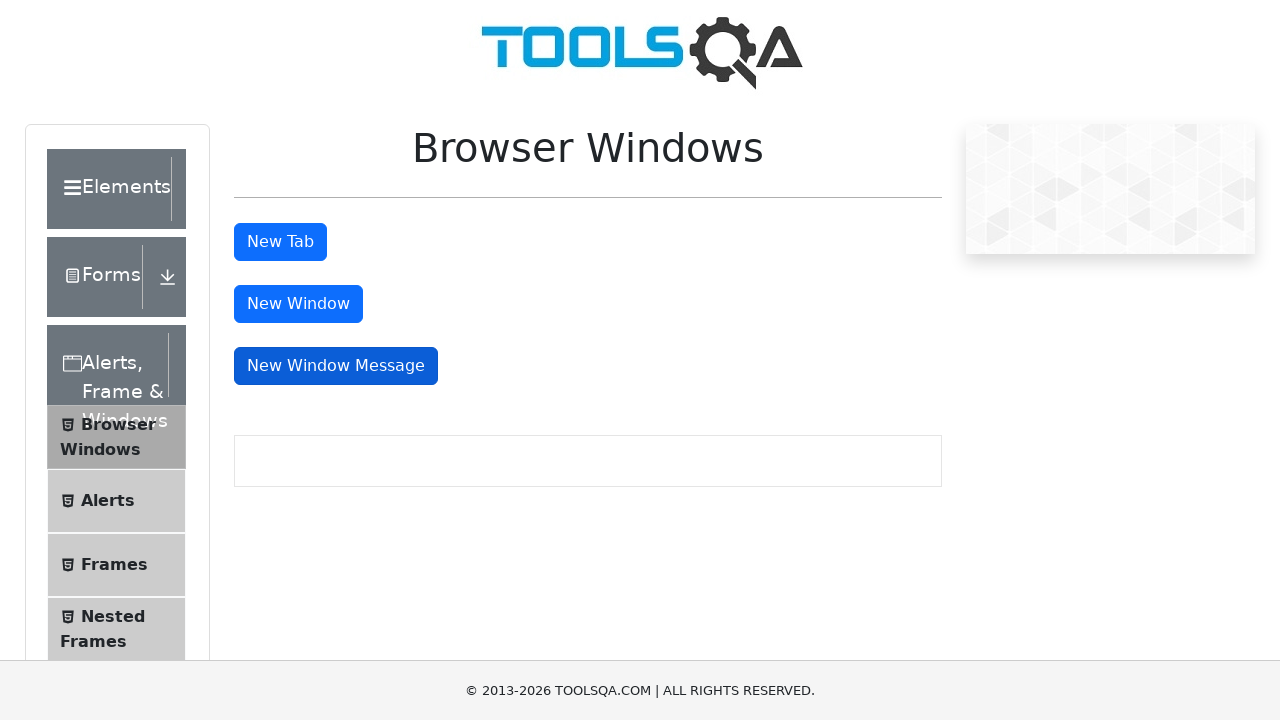